Tests JavaScript alert popup handling by clicking a button that triggers an alert and then accepting/dismissing the alert dialog

Starting URL: http://formy-project.herokuapp.com/switch-window

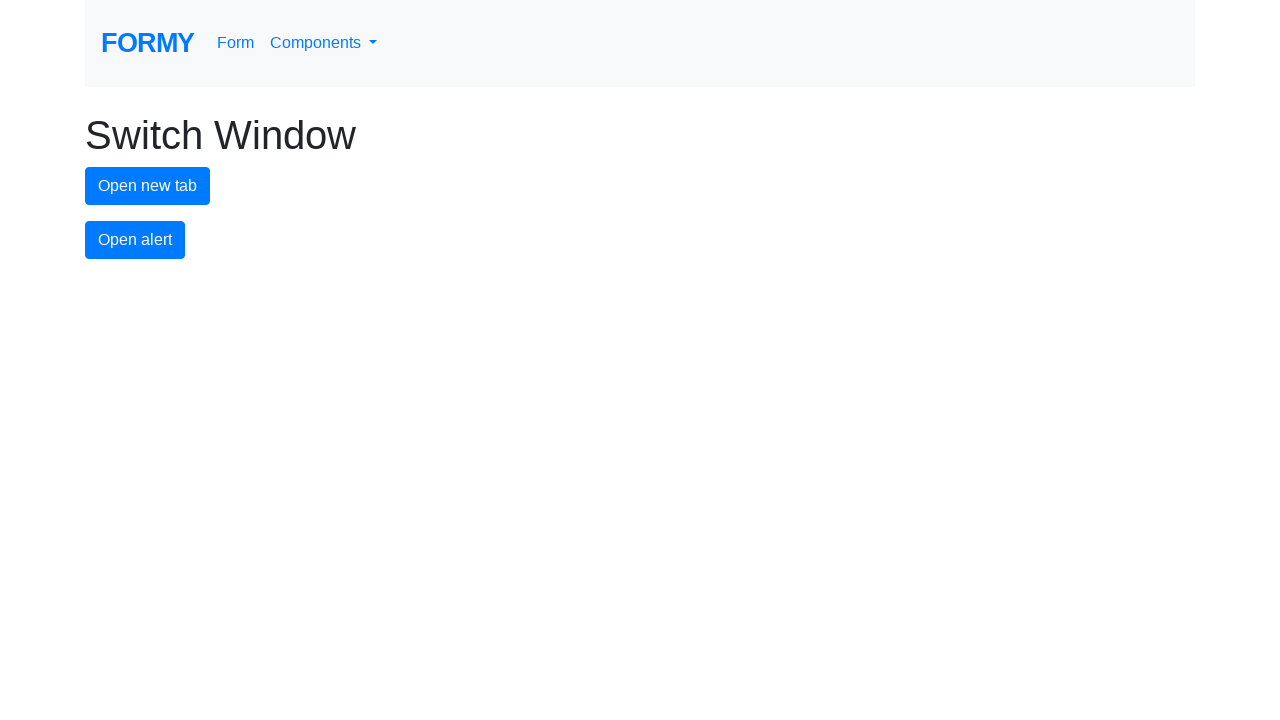

Clicked alert button to trigger JavaScript alert popup at (135, 240) on #alert-button
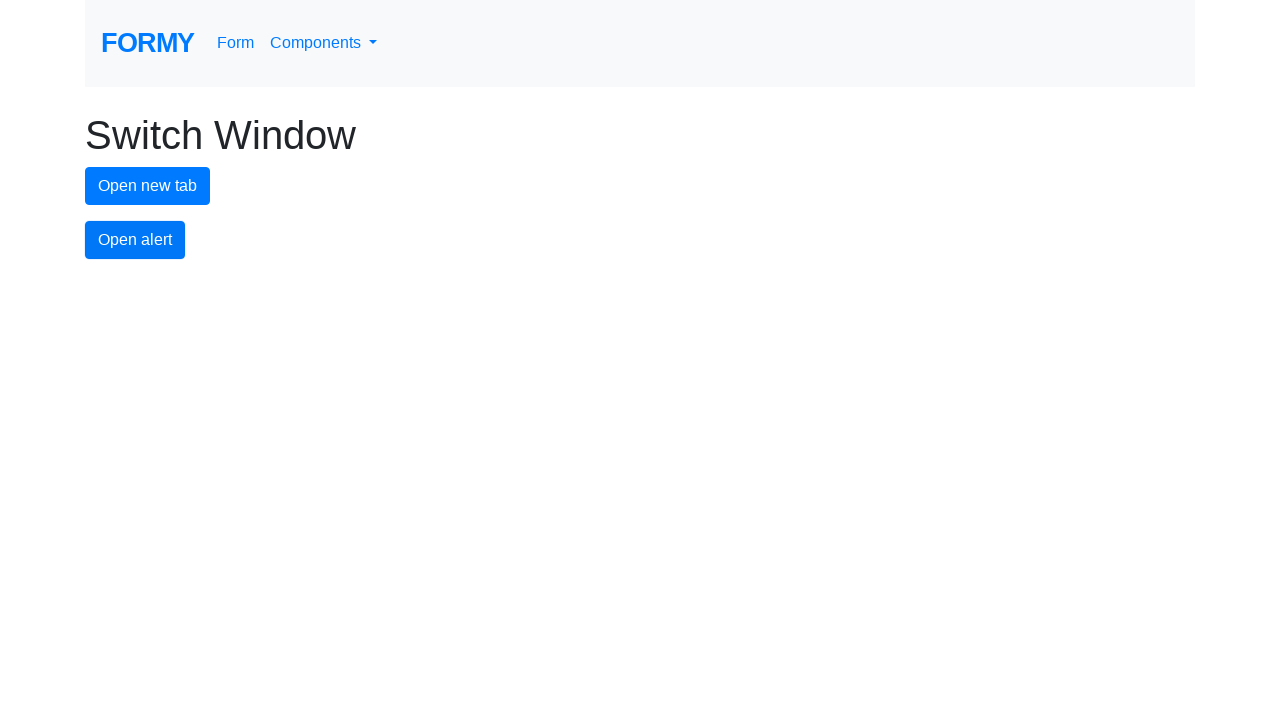

Set up dialog handler to accept alert
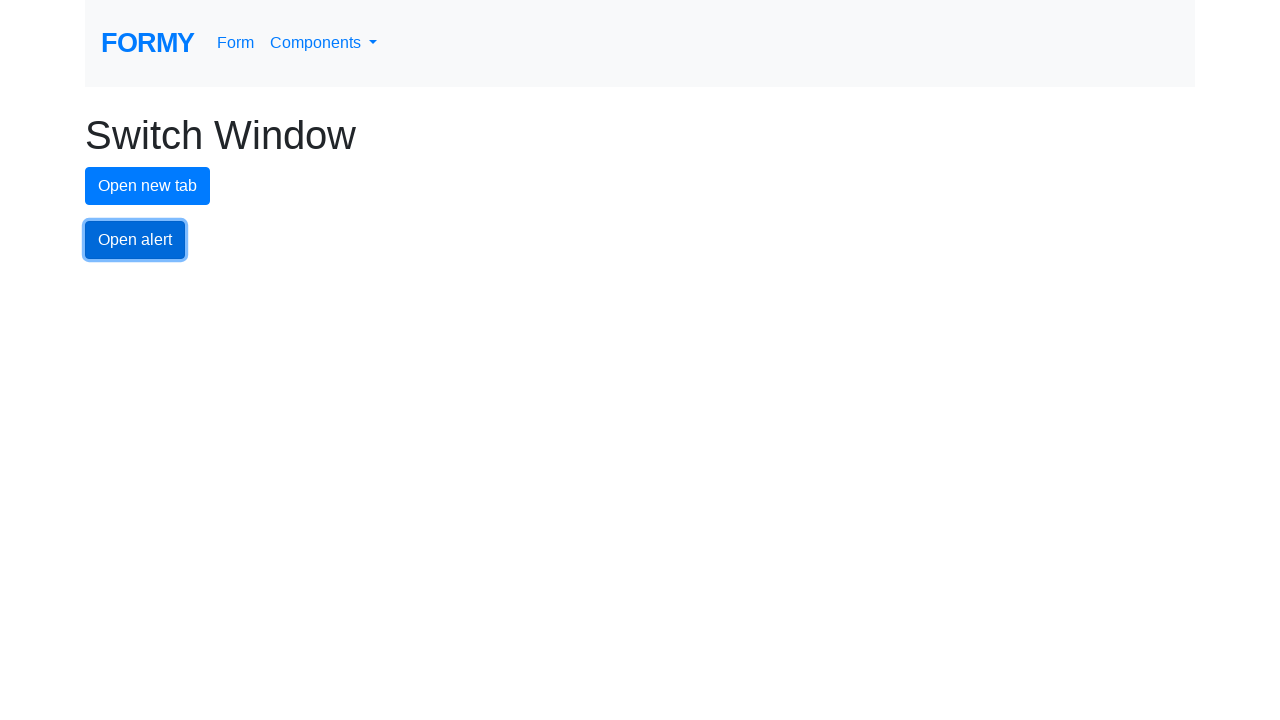

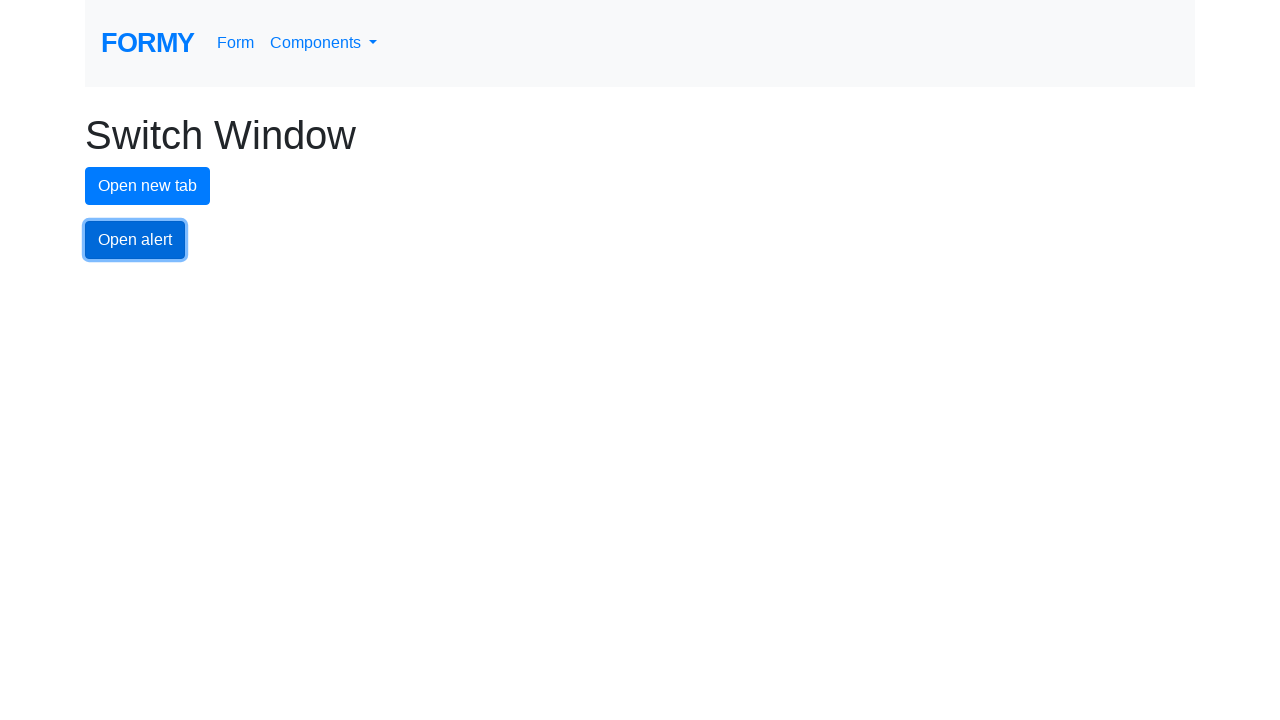